Tests dropdown menu functionality by selecting an option from a select dropdown using its index position (selecting the 5th option, index 4).

Starting URL: https://www.globalsqa.com/demo-site/select-dropdown-menu/

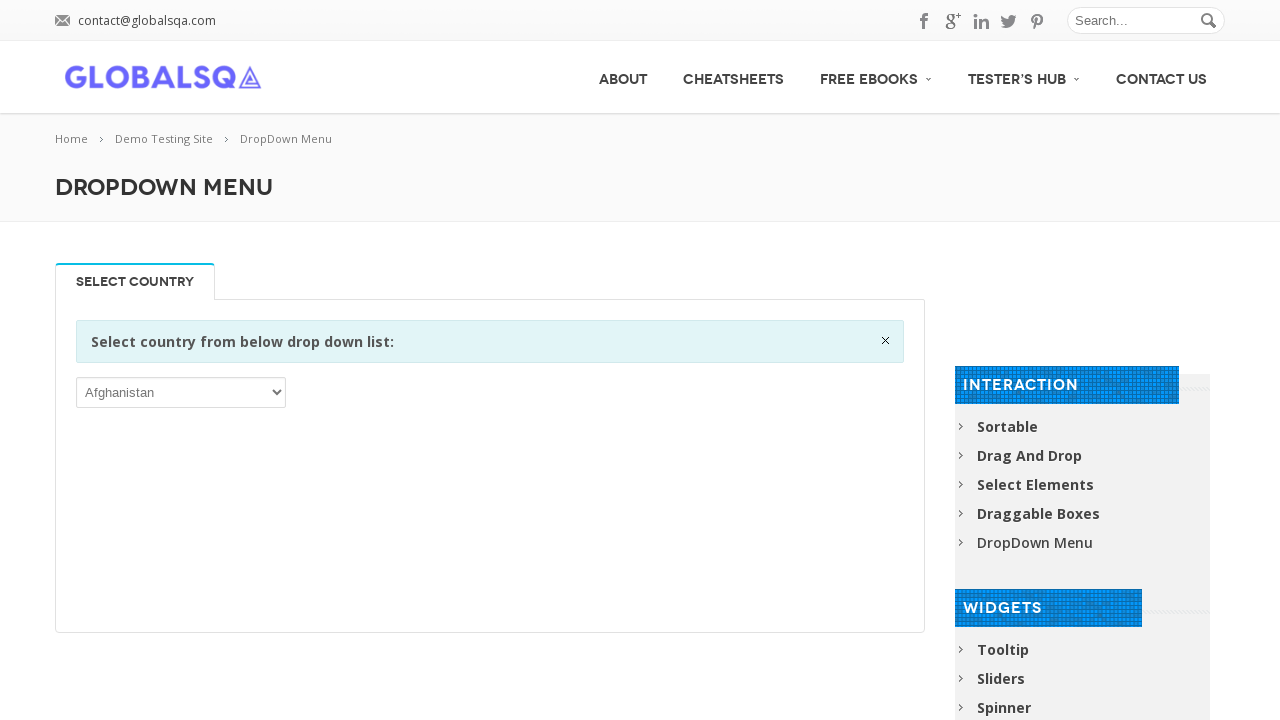

Navigated to dropdown menu demo page
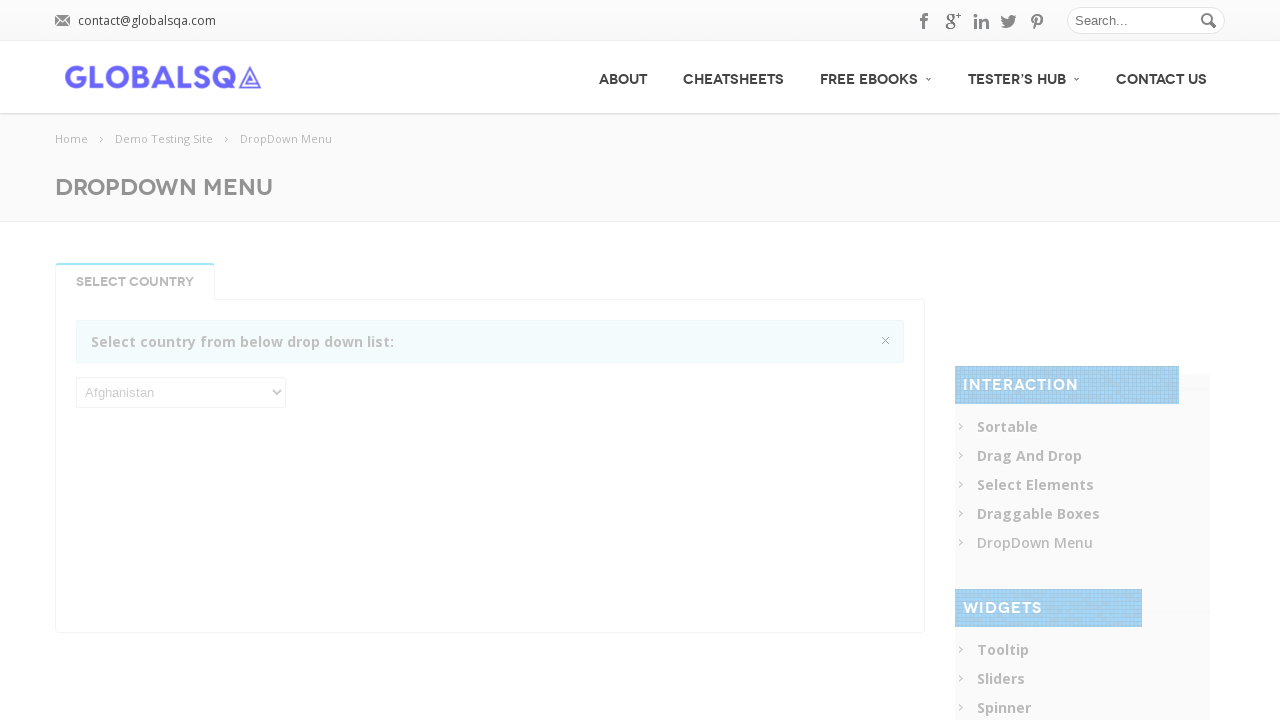

Selected the 5th option (index 4) from the dropdown menu on //select
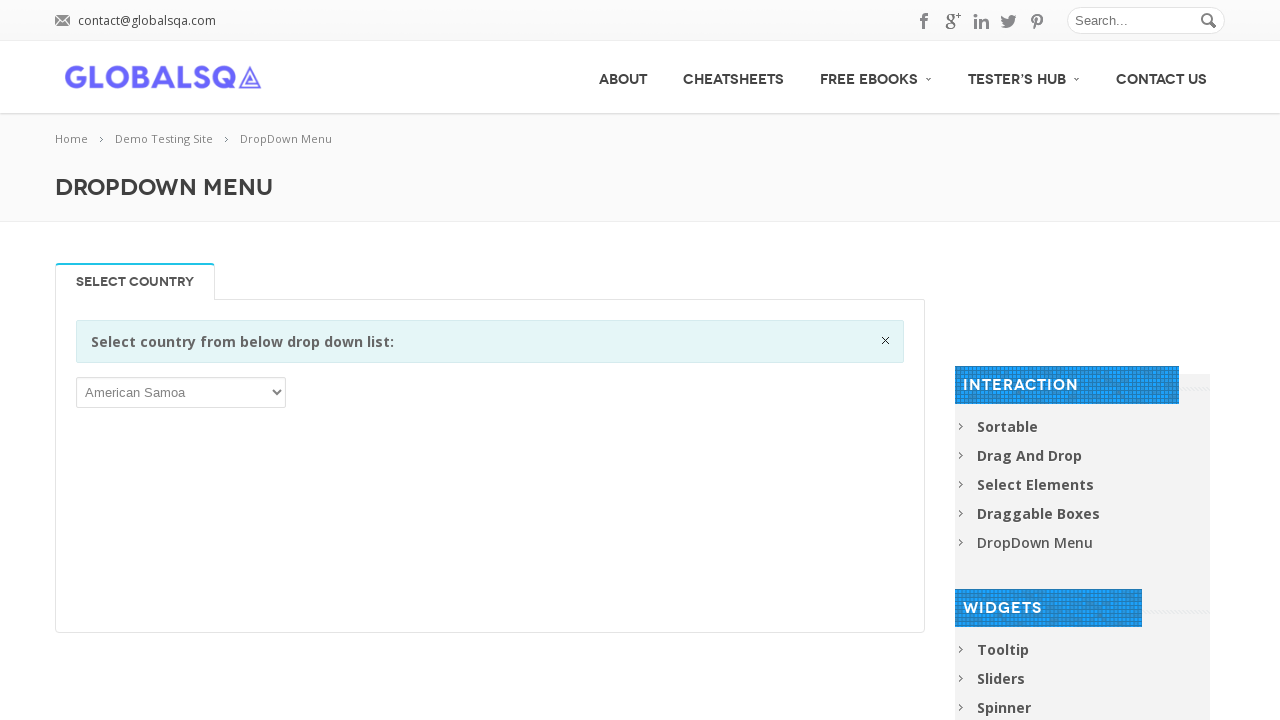

Waited 1 second for selection to take effect
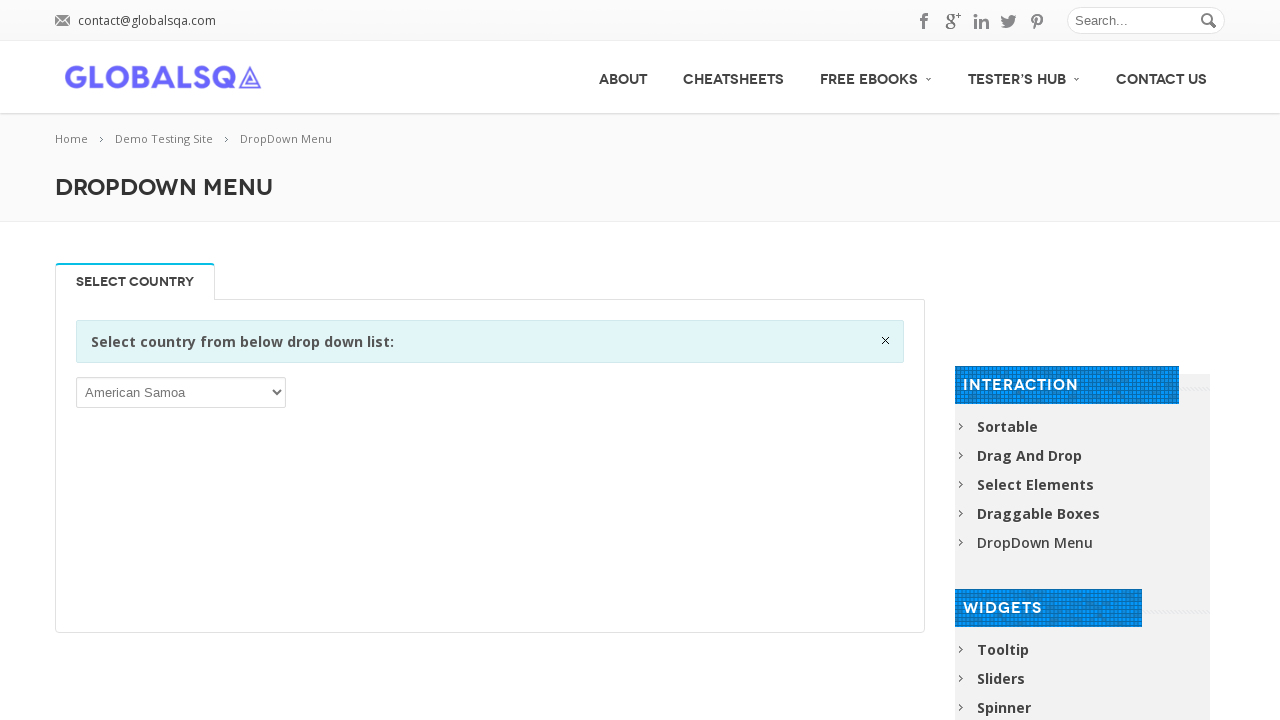

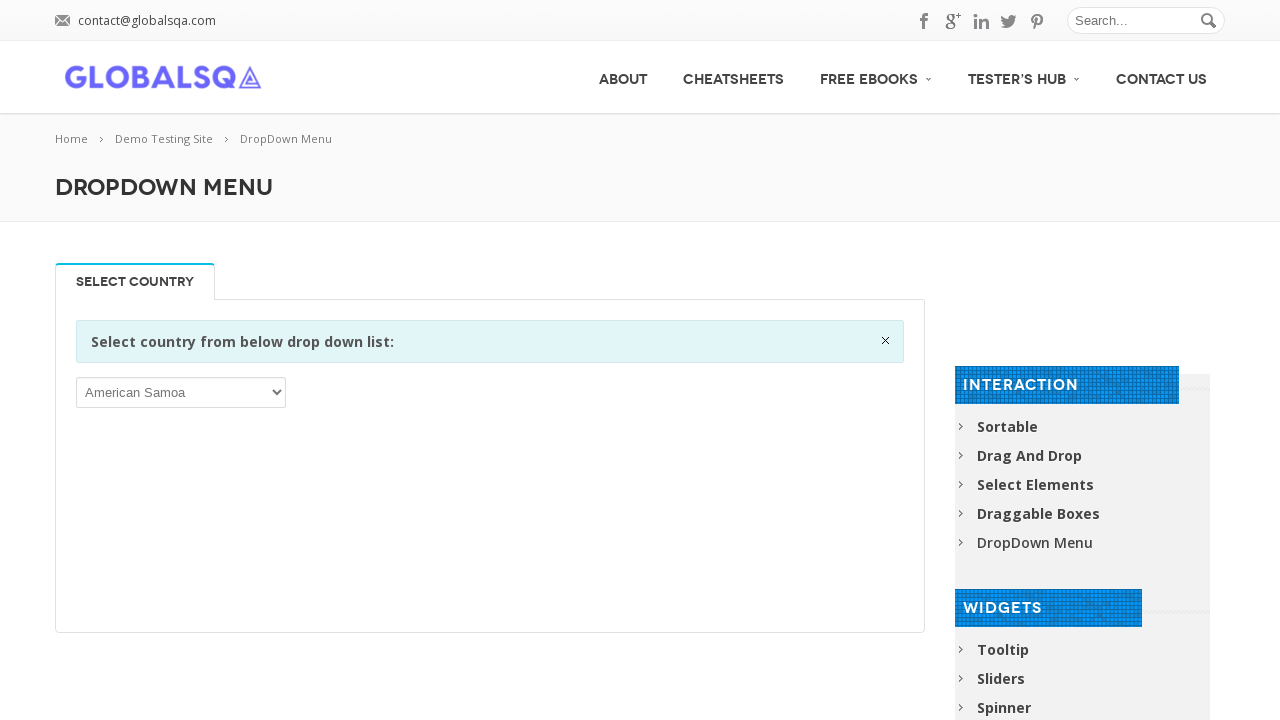